Navigates to a DataCite documentation page and scrolls to the bottom of the page

Starting URL: https://support.datacite.org/docs/displaying-usage-and-citations-in-your-repository

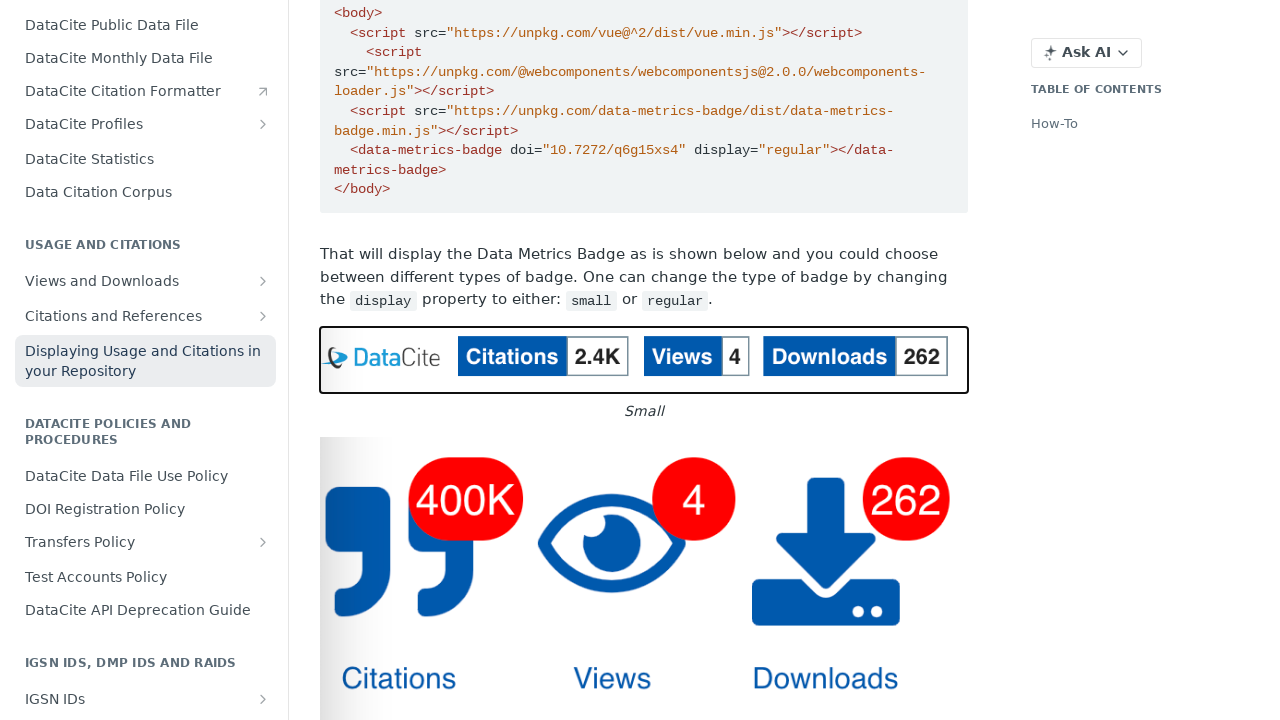

Navigated to DataCite documentation page on displaying usage and citations
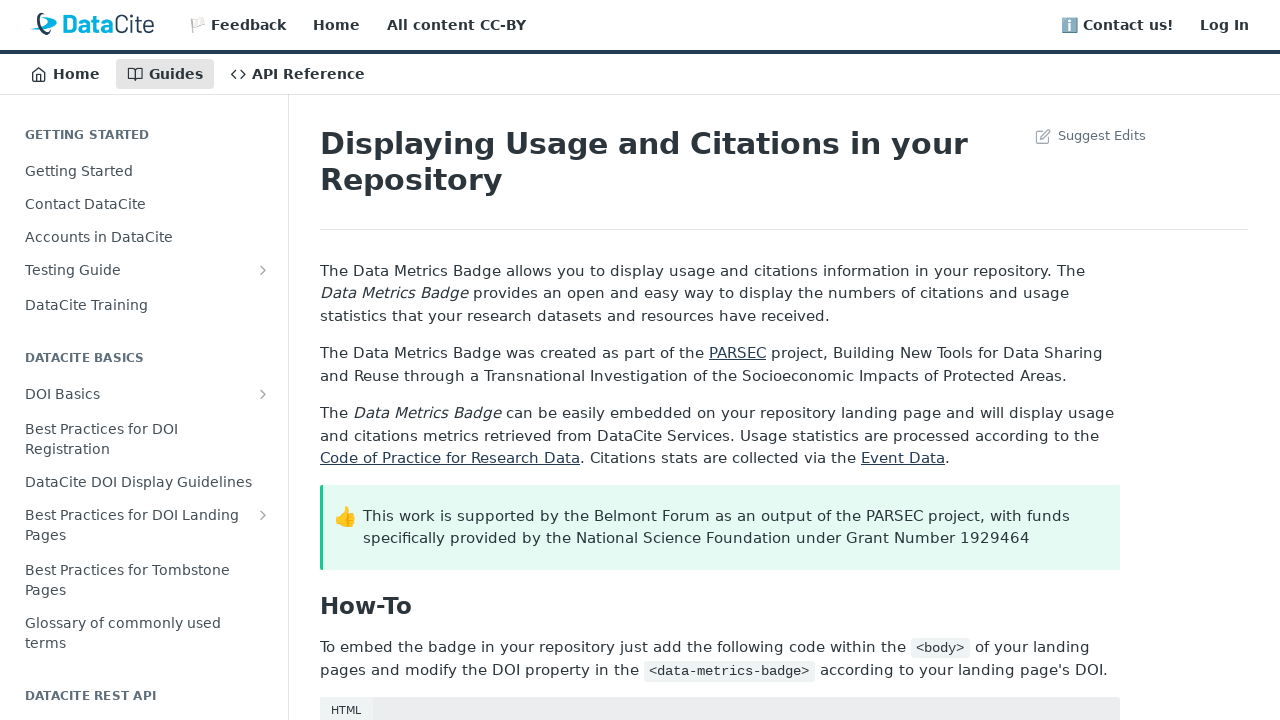

Scrolled to the bottom of the page
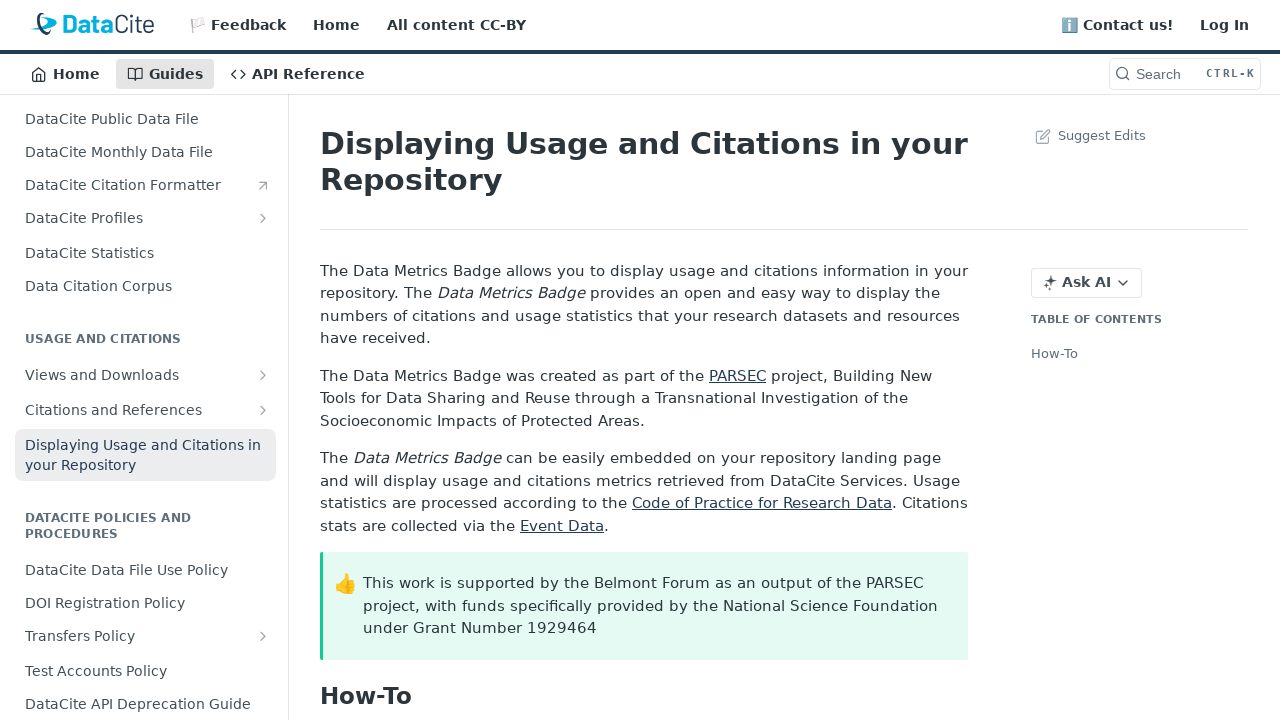

Waited 2 seconds for content to be visible after scrolling
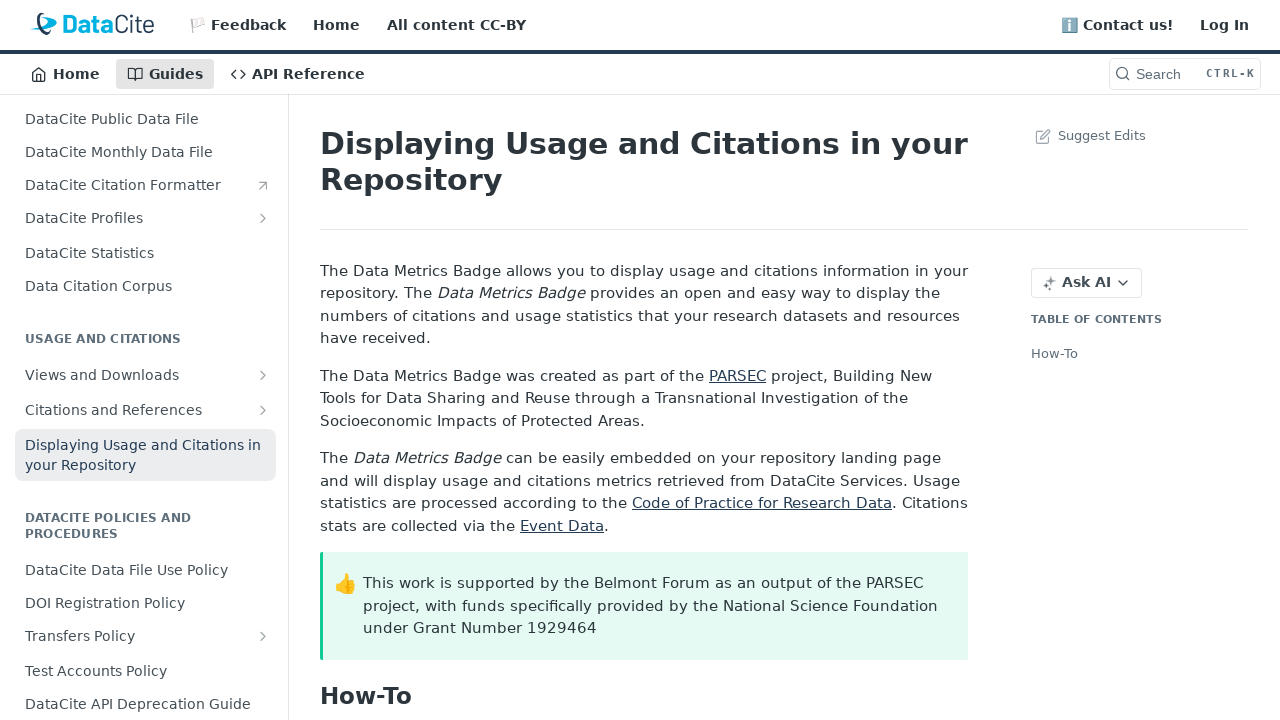

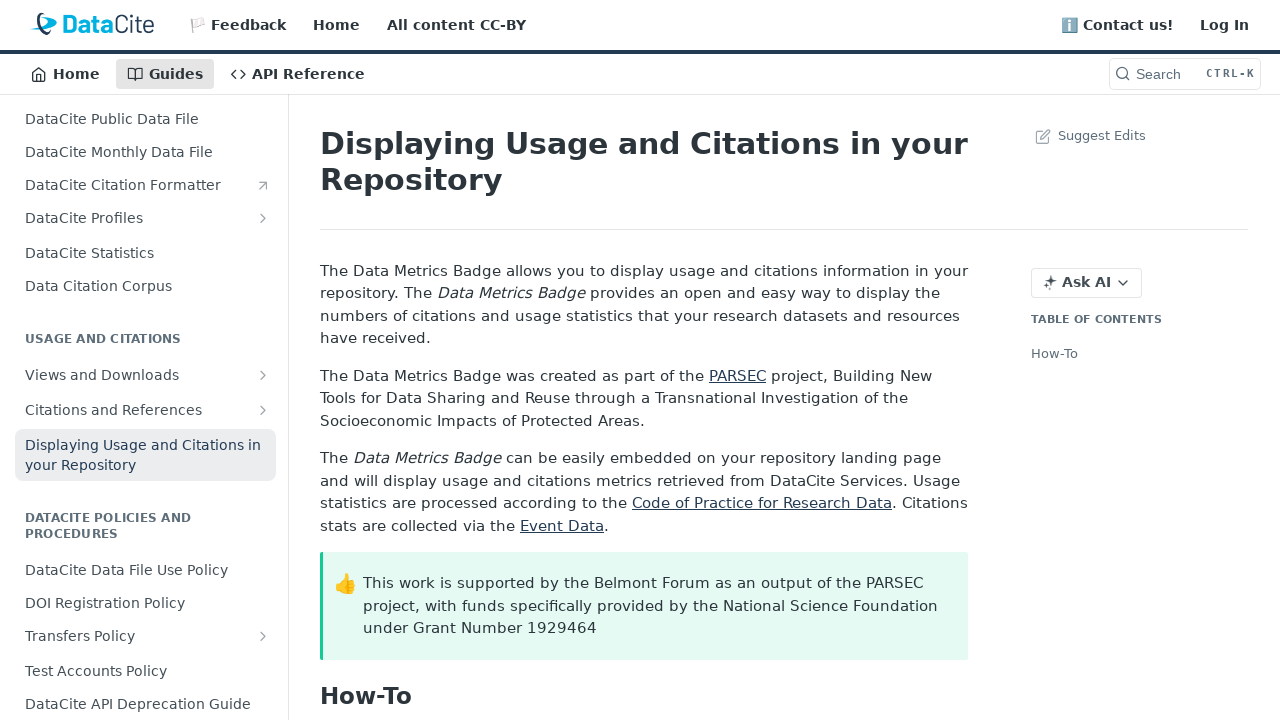